Tests the search functionality on learn.javascript.ru by entering a search term and verifying the results contain the searched text

Starting URL: https://learn.javascript.ru/

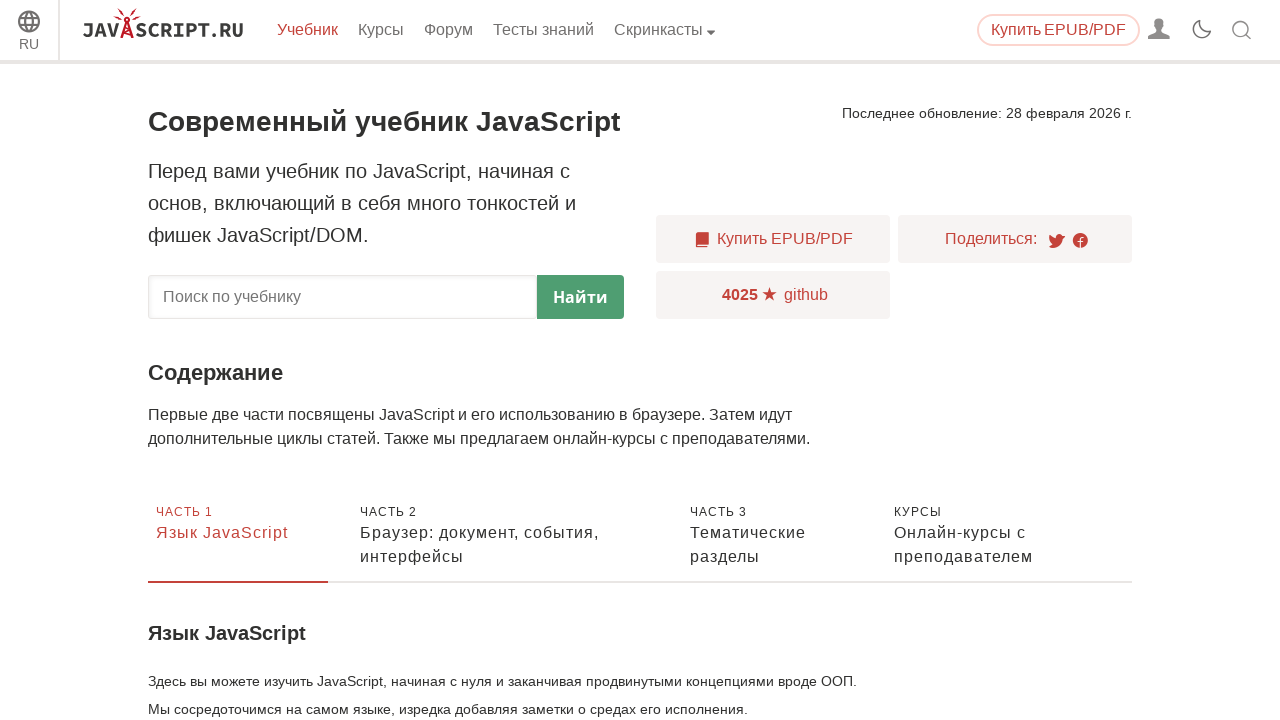

Clicked on the search field at (342, 297) on .text-input__frontpage-search__input
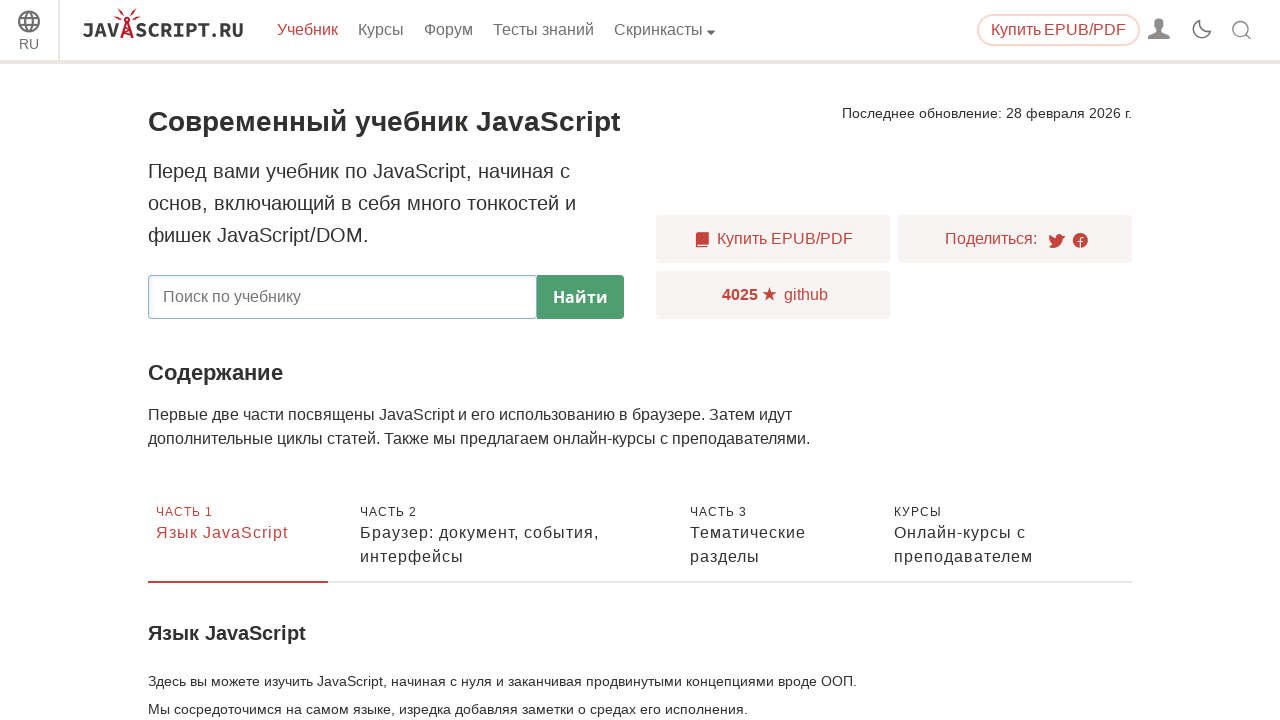

Filled search field with 'замыкания' on .text-input__frontpage-search__input
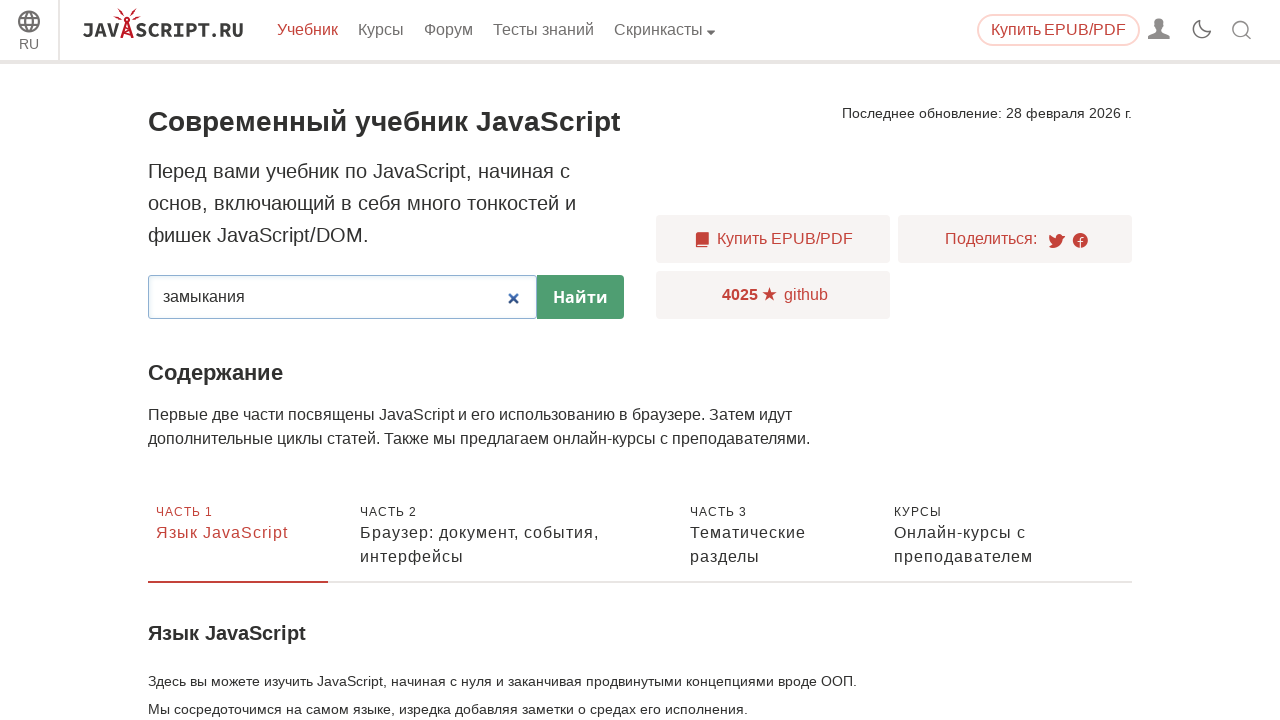

Pressed Enter to submit the search on .text-input__frontpage-search__input
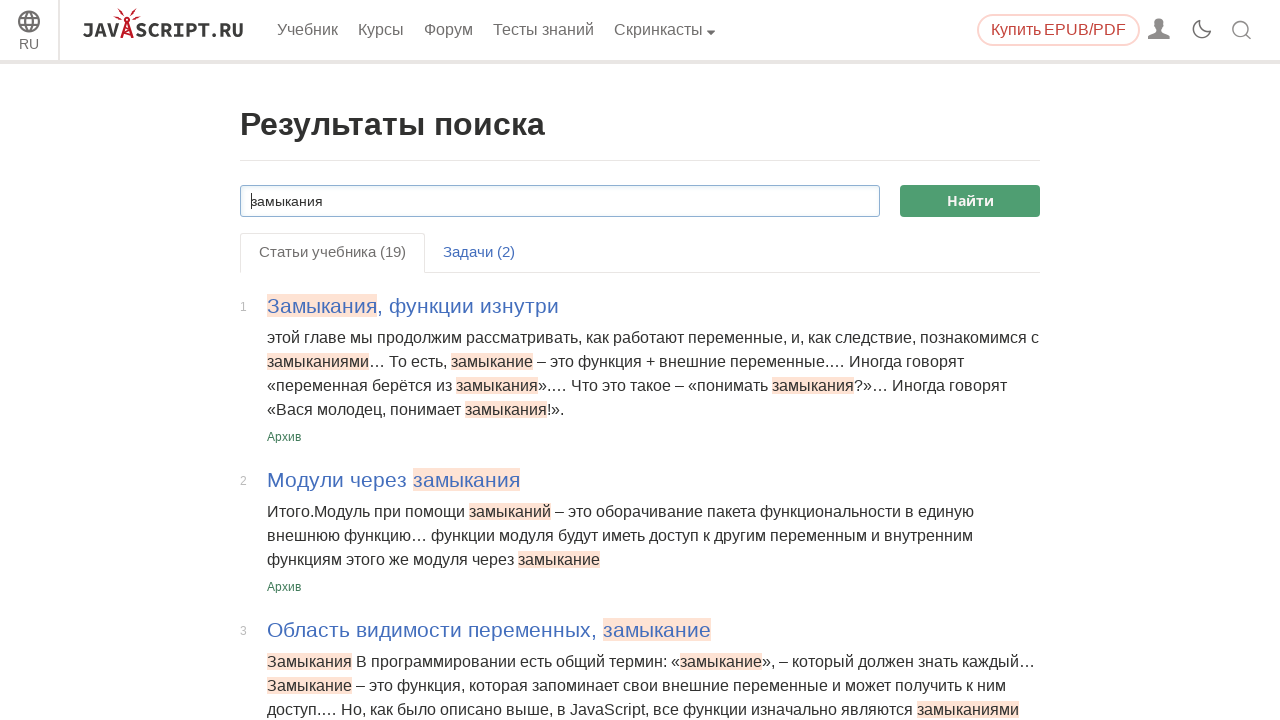

Search results loaded successfully
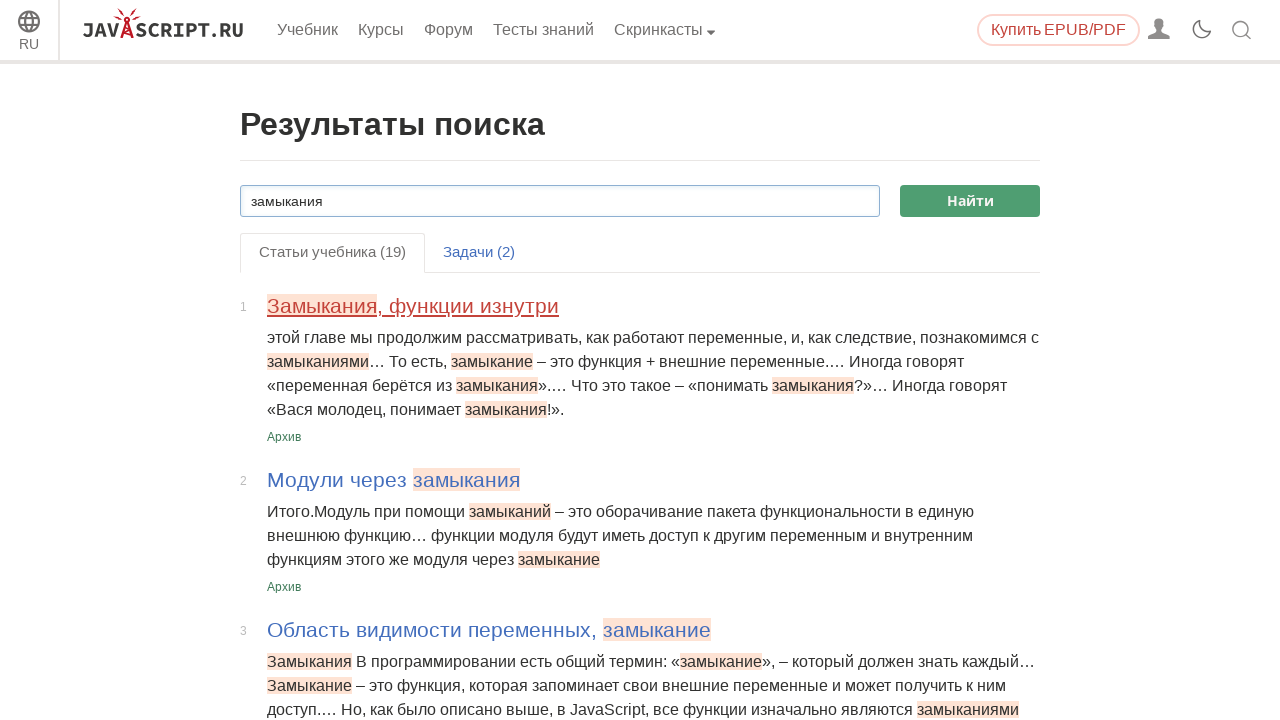

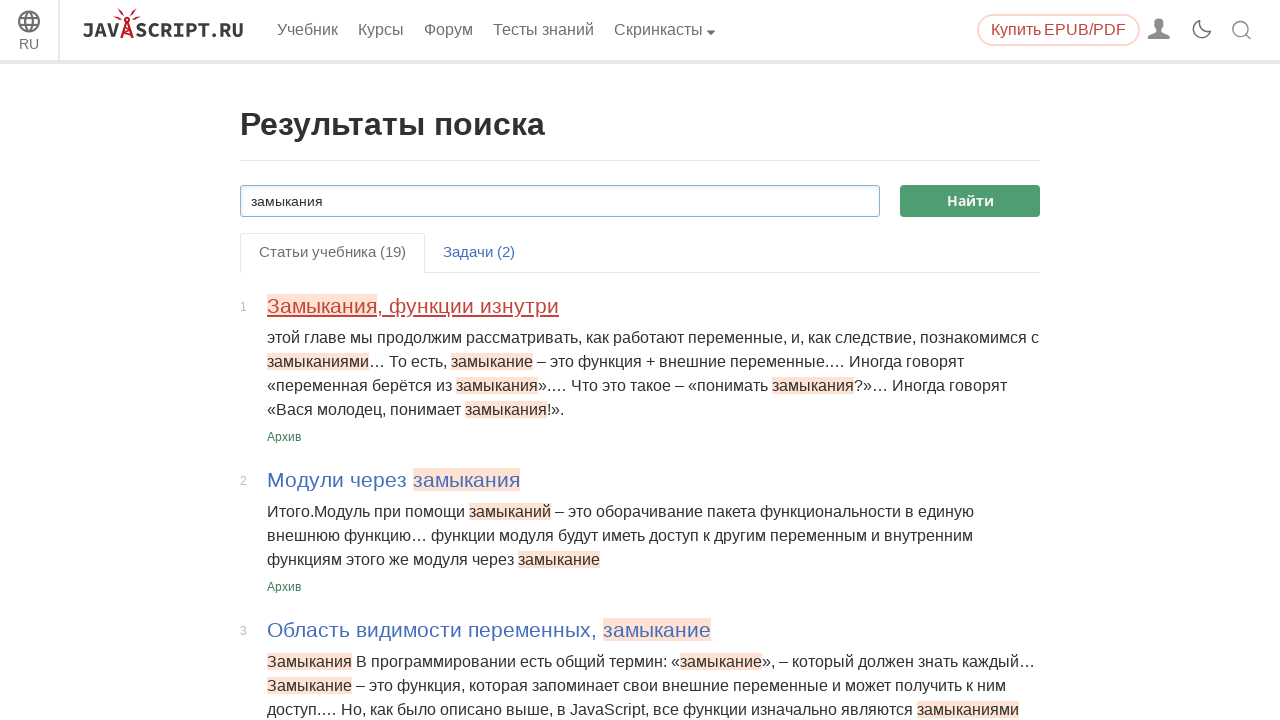